Tests dropdown select functionality by reading two numbers from the page, calculating their sum, selecting that value from a dropdown, and submitting.

Starting URL: http://suninjuly.github.io/selects1.html

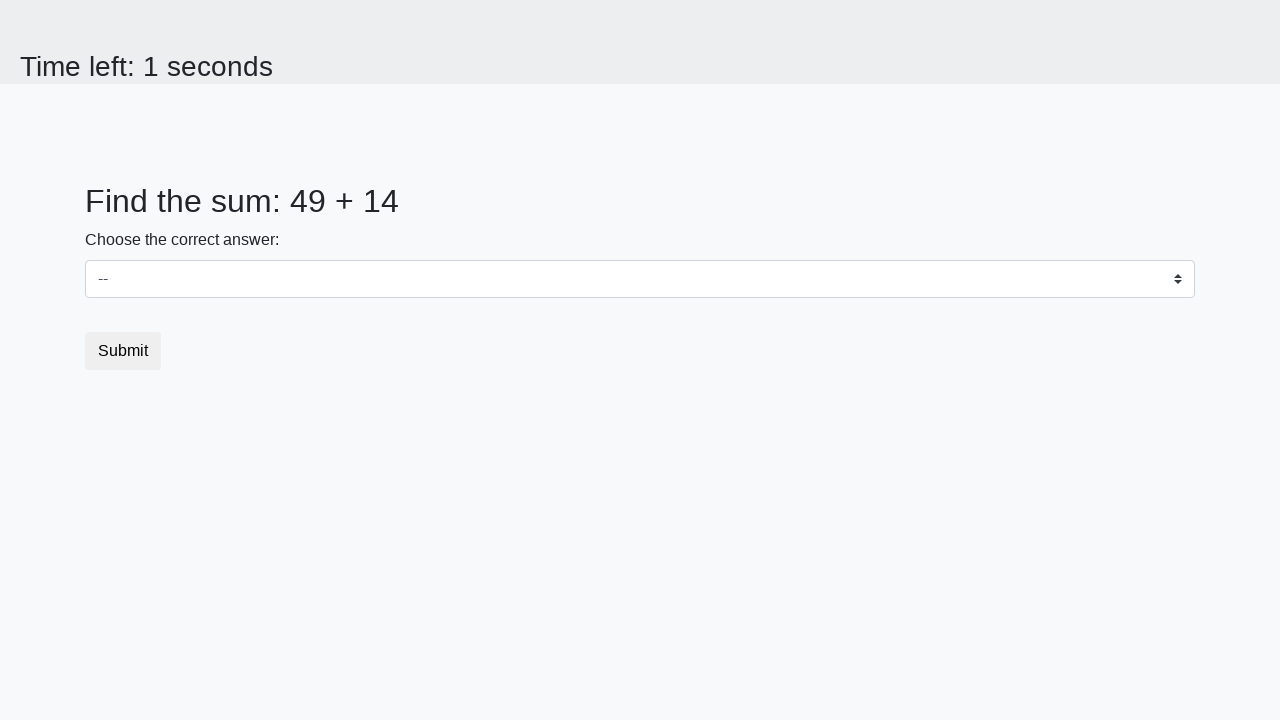

Retrieved first number from #num1 element
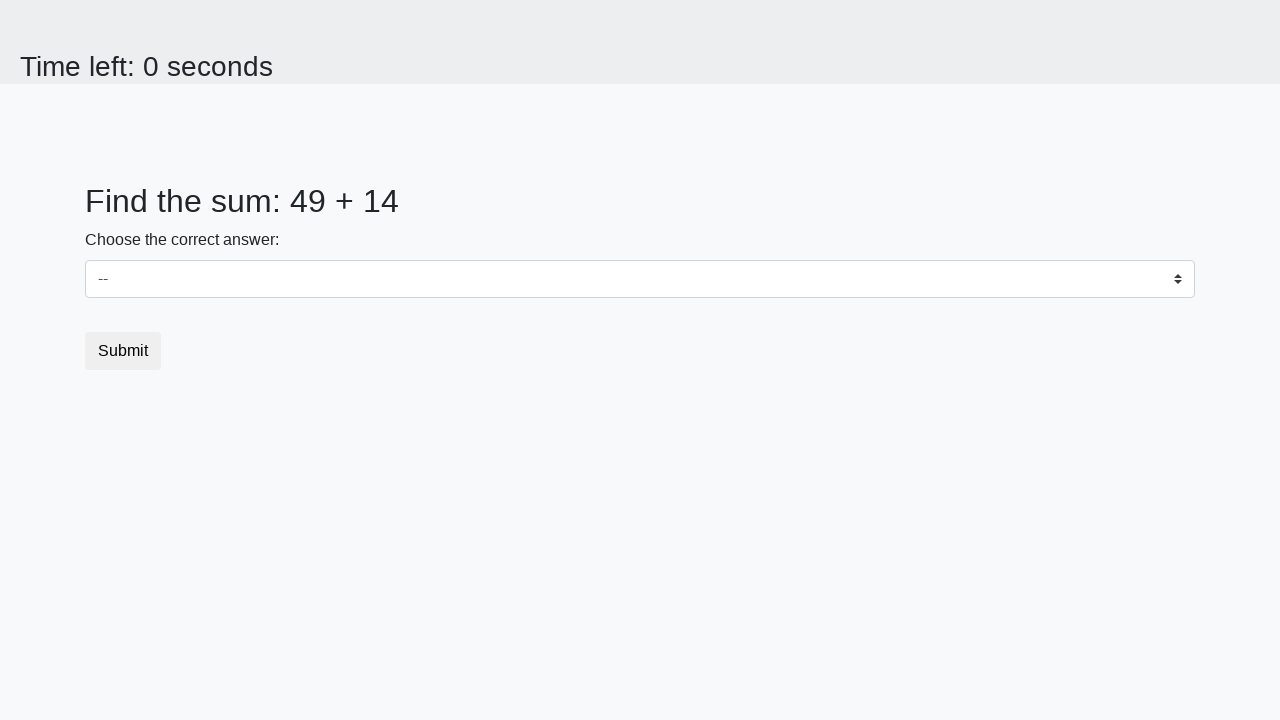

Retrieved second number from #num2 element
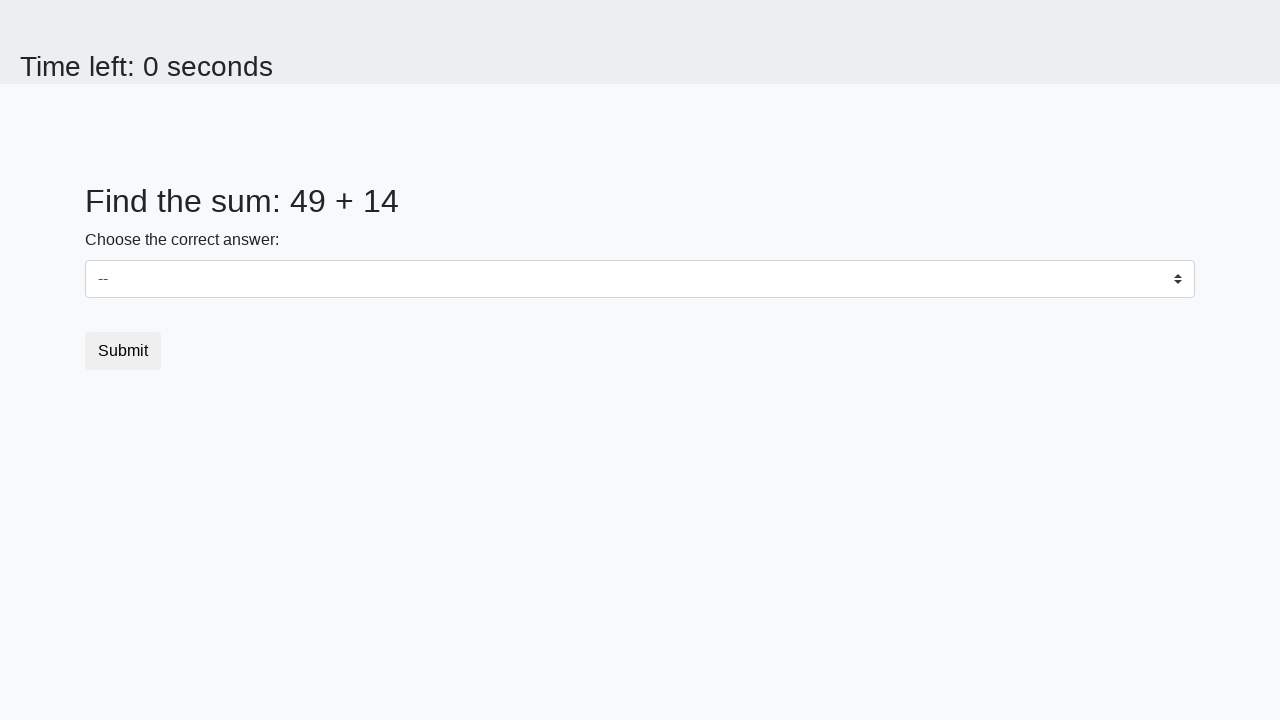

Calculated sum of 49 + 14 = 63
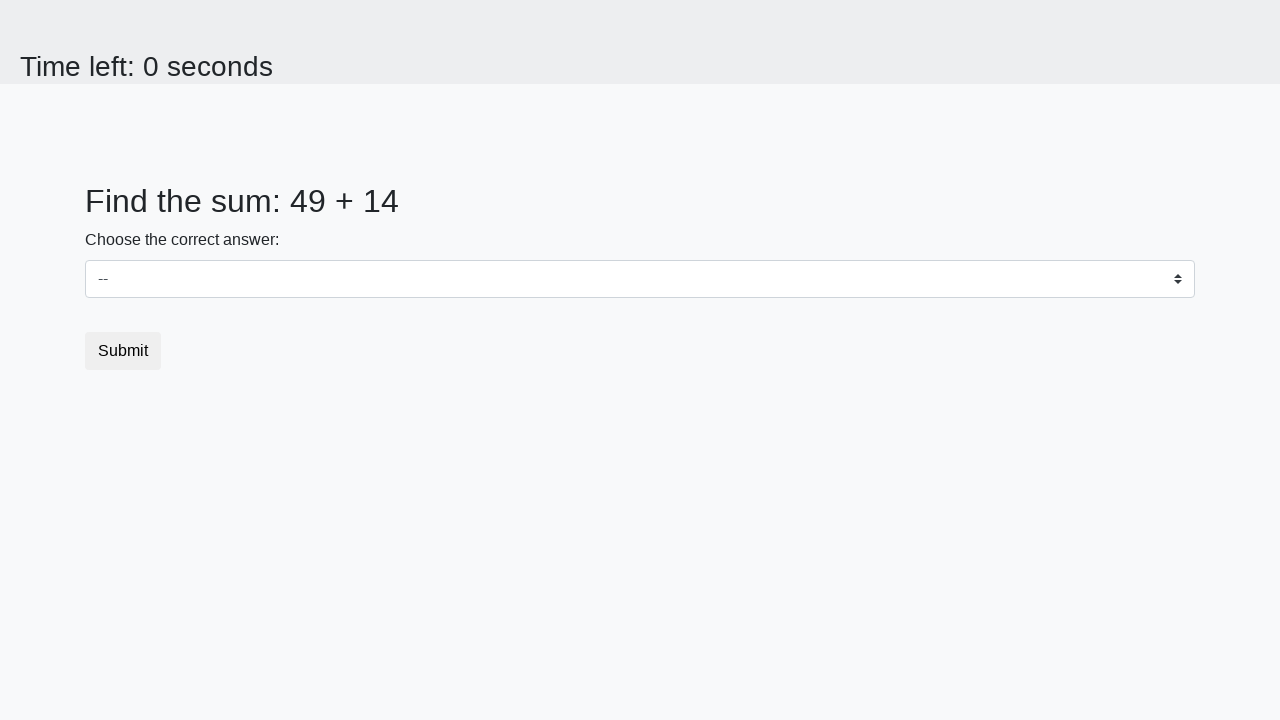

Selected value 63 from dropdown on select
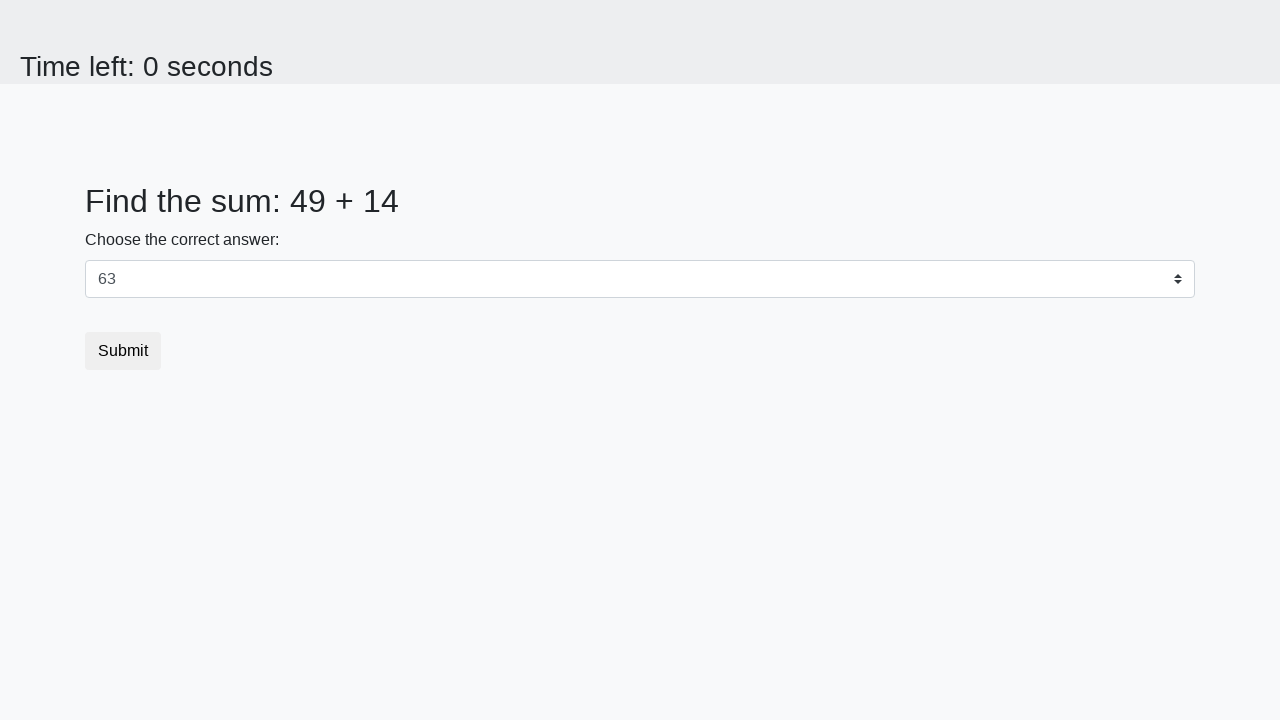

Clicked submit button at (123, 351) on .btn
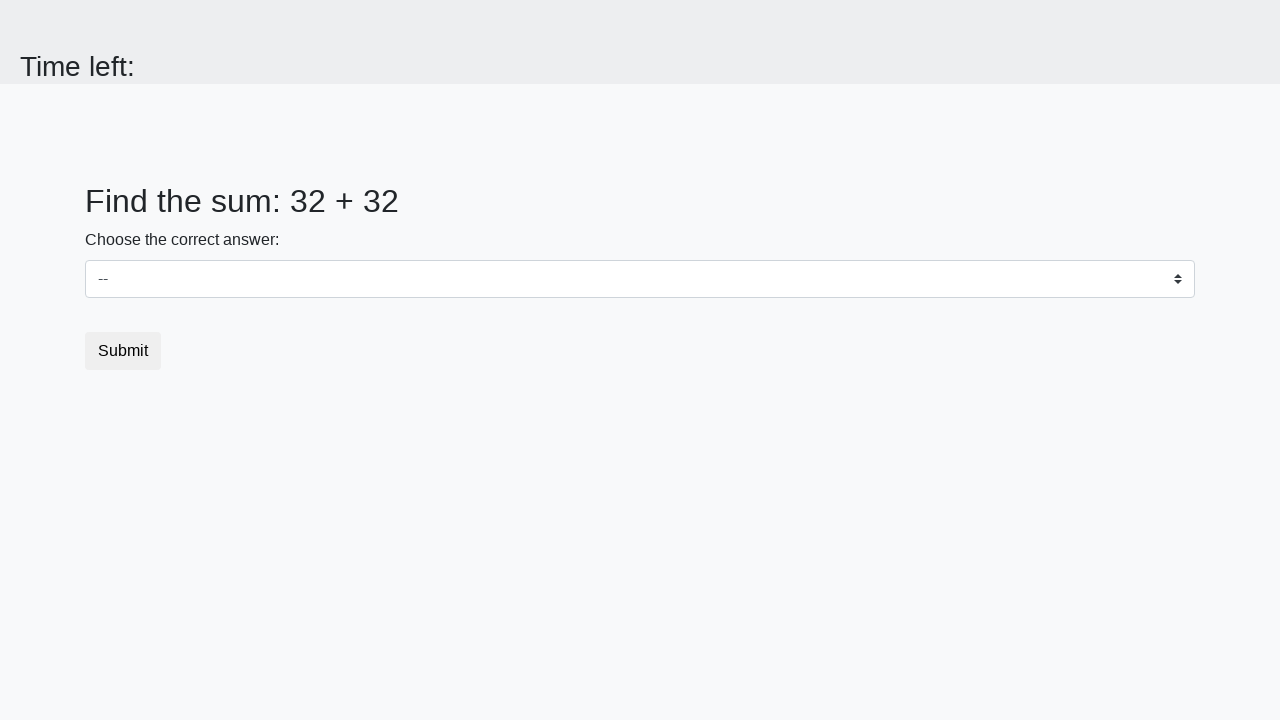

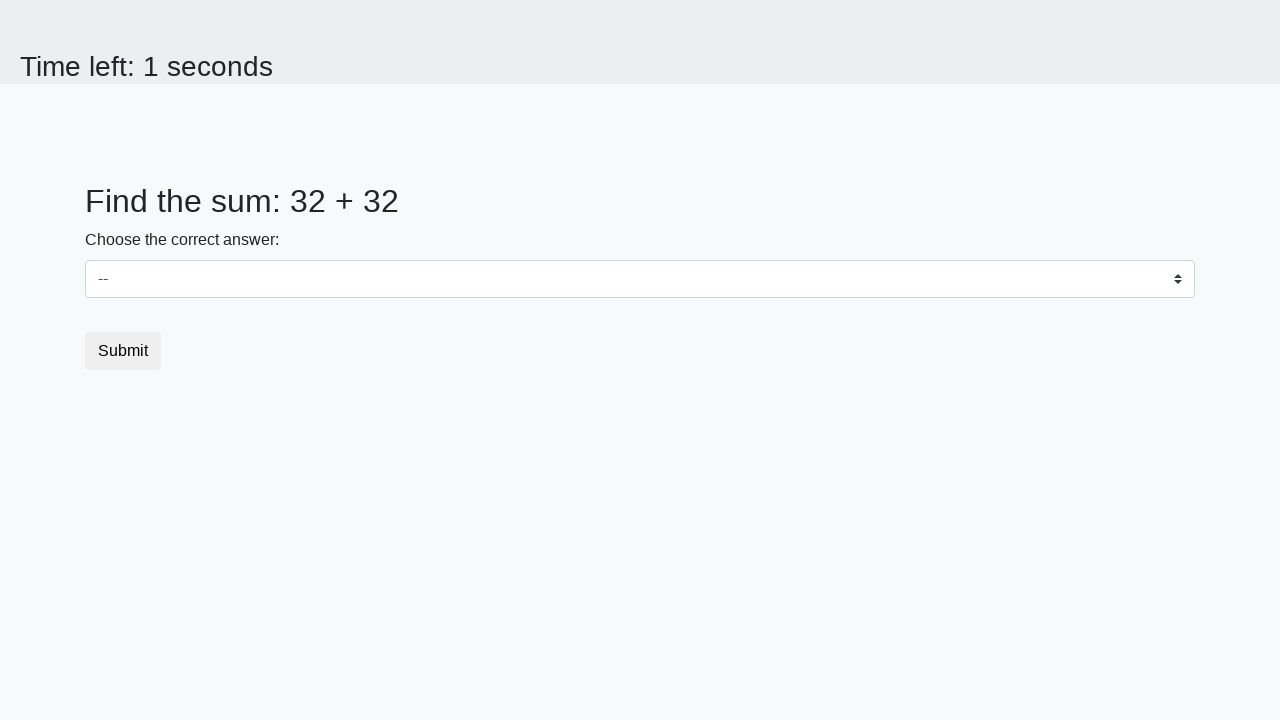